Navigates to the Jenkins homepage and verifies that the page title is "Jenkins"

Starting URL: https://www.jenkins.io/

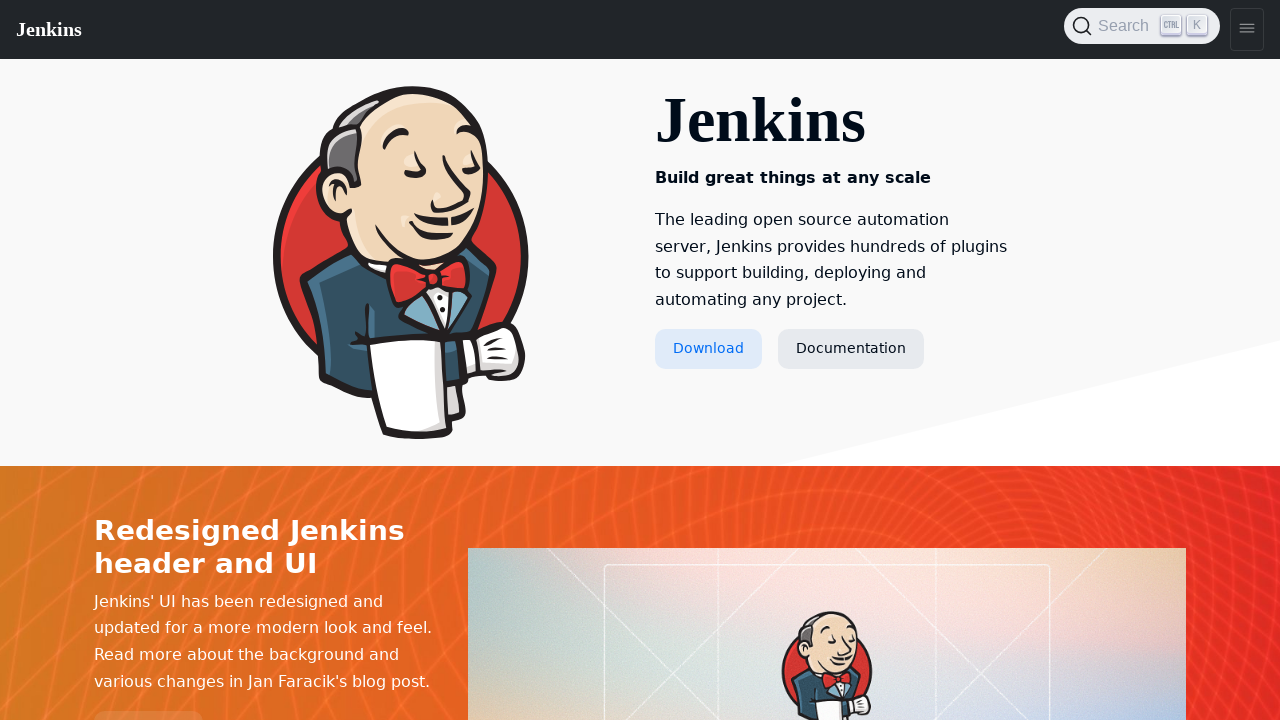

Waited for page to load (domcontentloaded state)
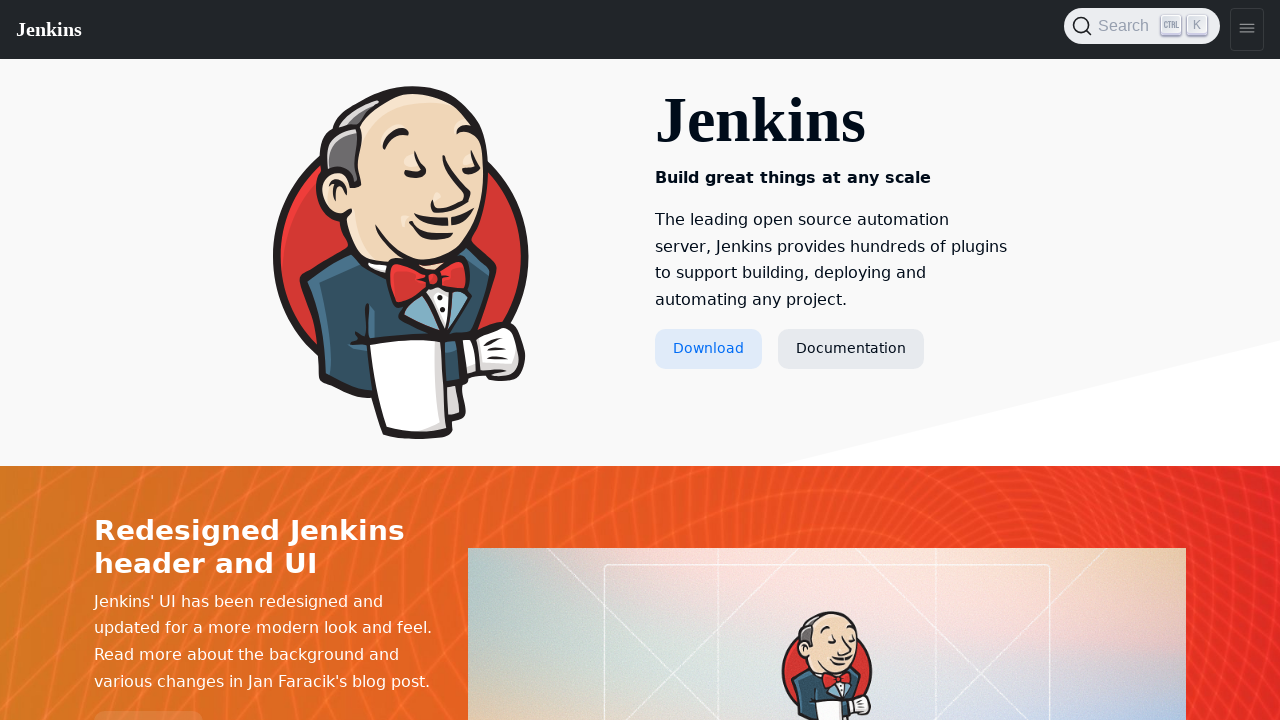

Verified page title is 'Jenkins'
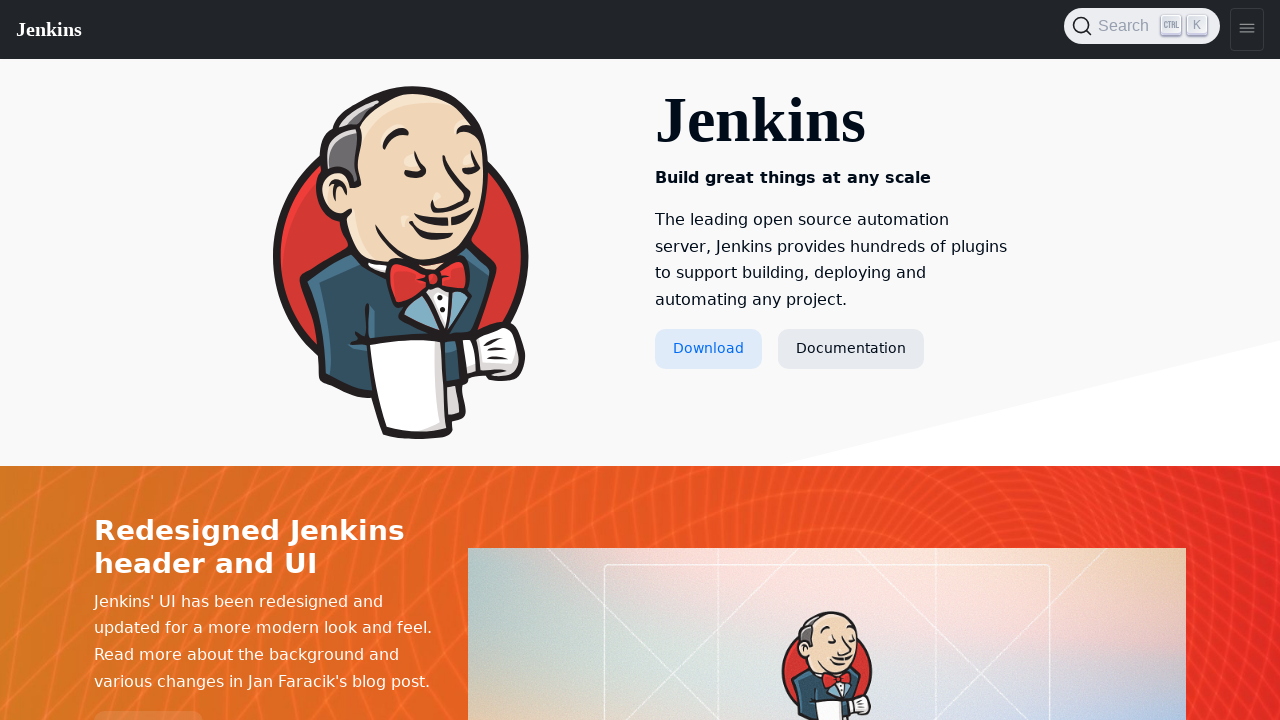

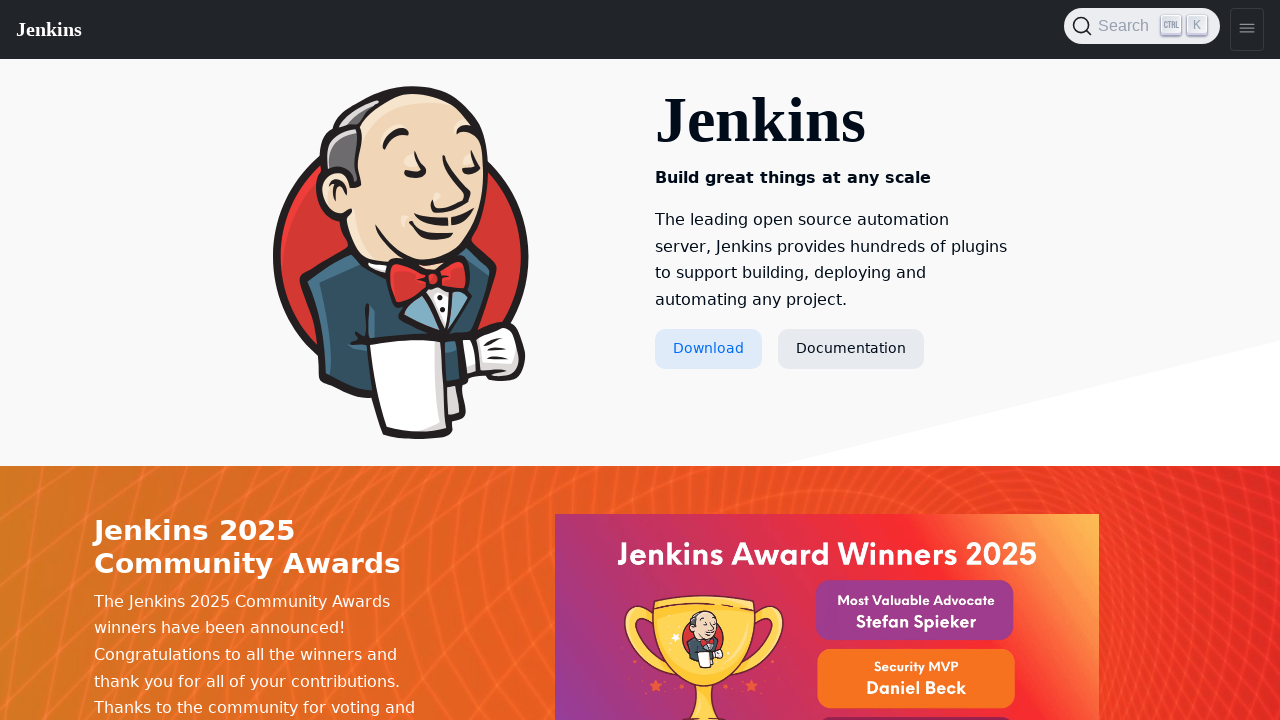